Navigates to Selenium downloads page and clicks on the 32-bit Windows IE driver download link

Starting URL: http://selenium.dev/downloads/

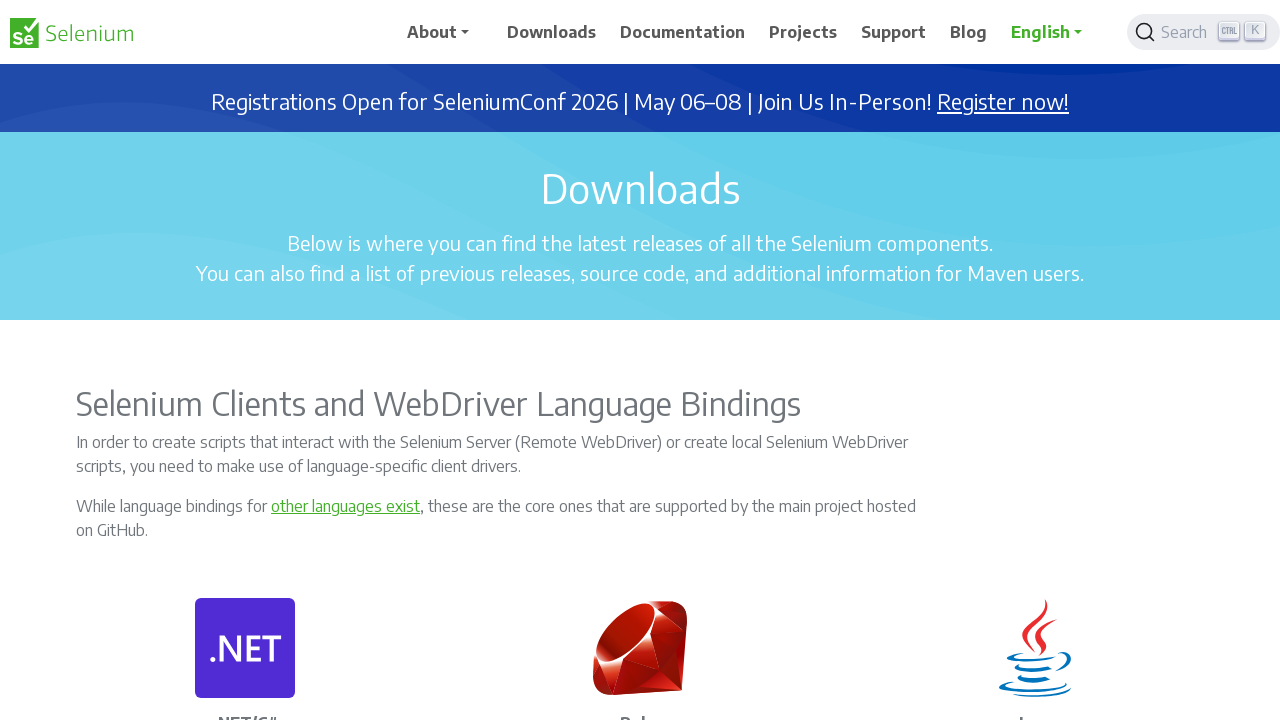

Navigated to Selenium downloads page
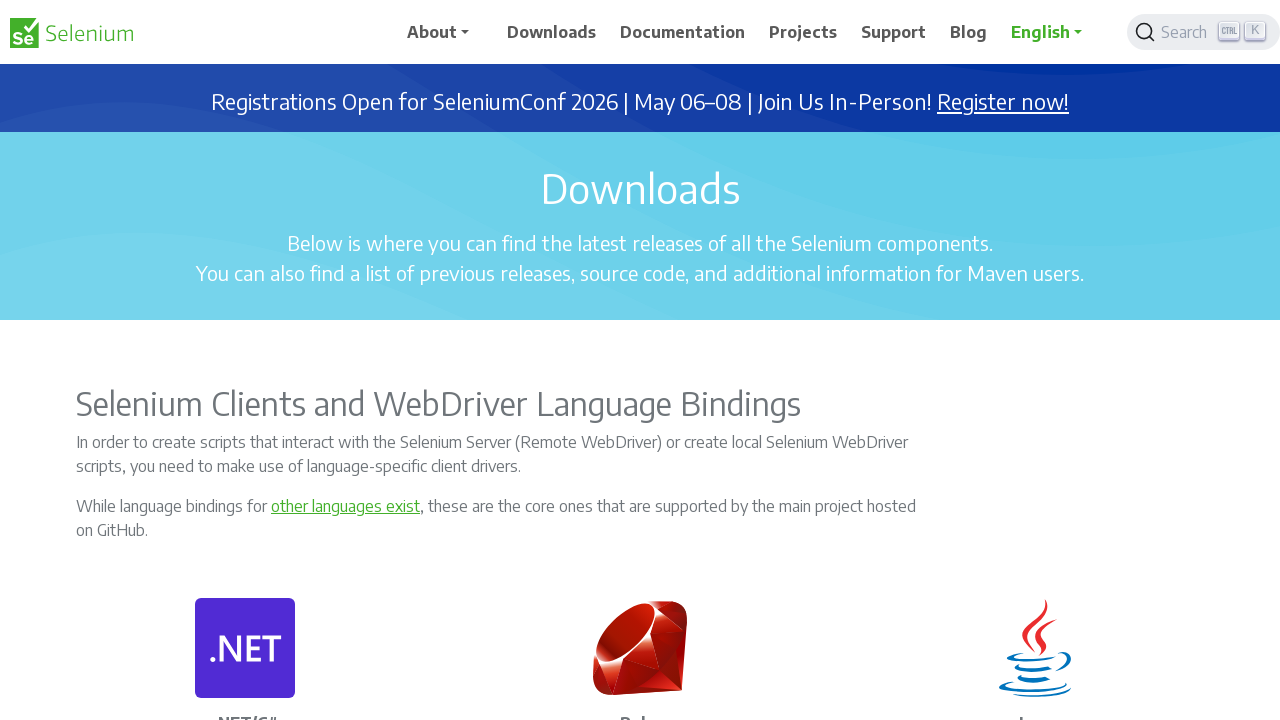

Clicked on 32-bit Windows IE driver download link at (722, 361) on text='32 bit Windows IE'
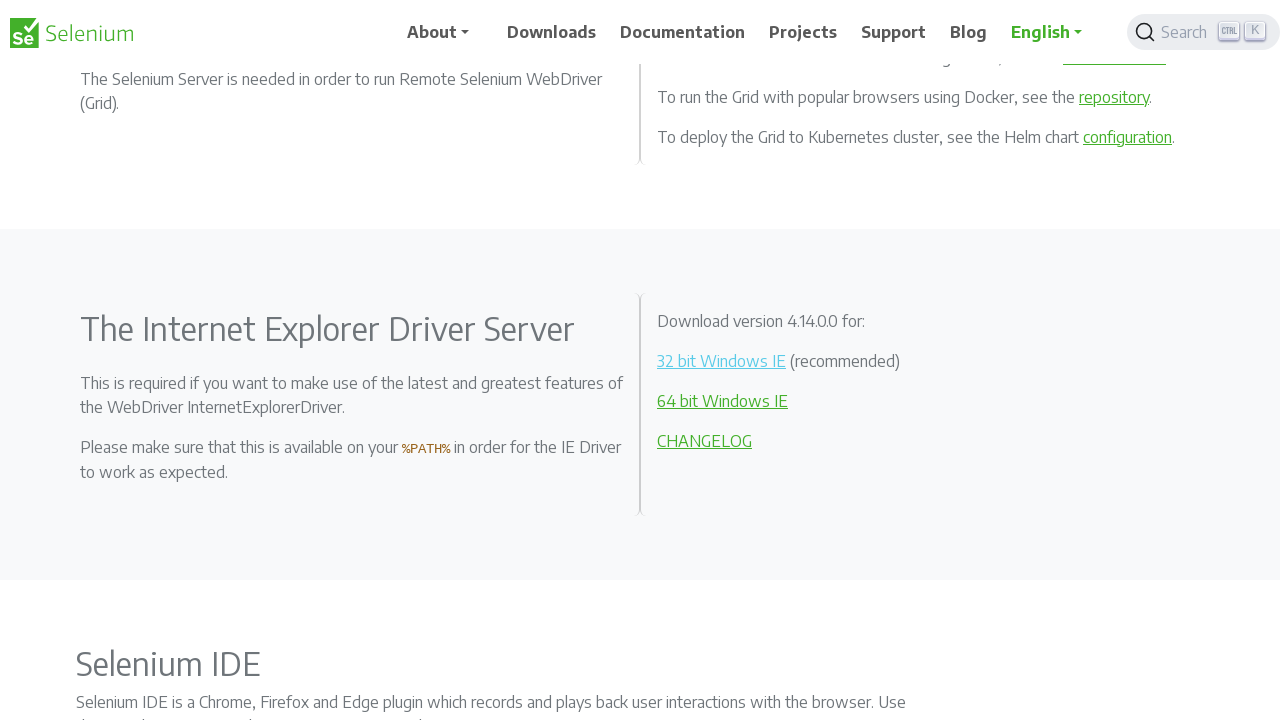

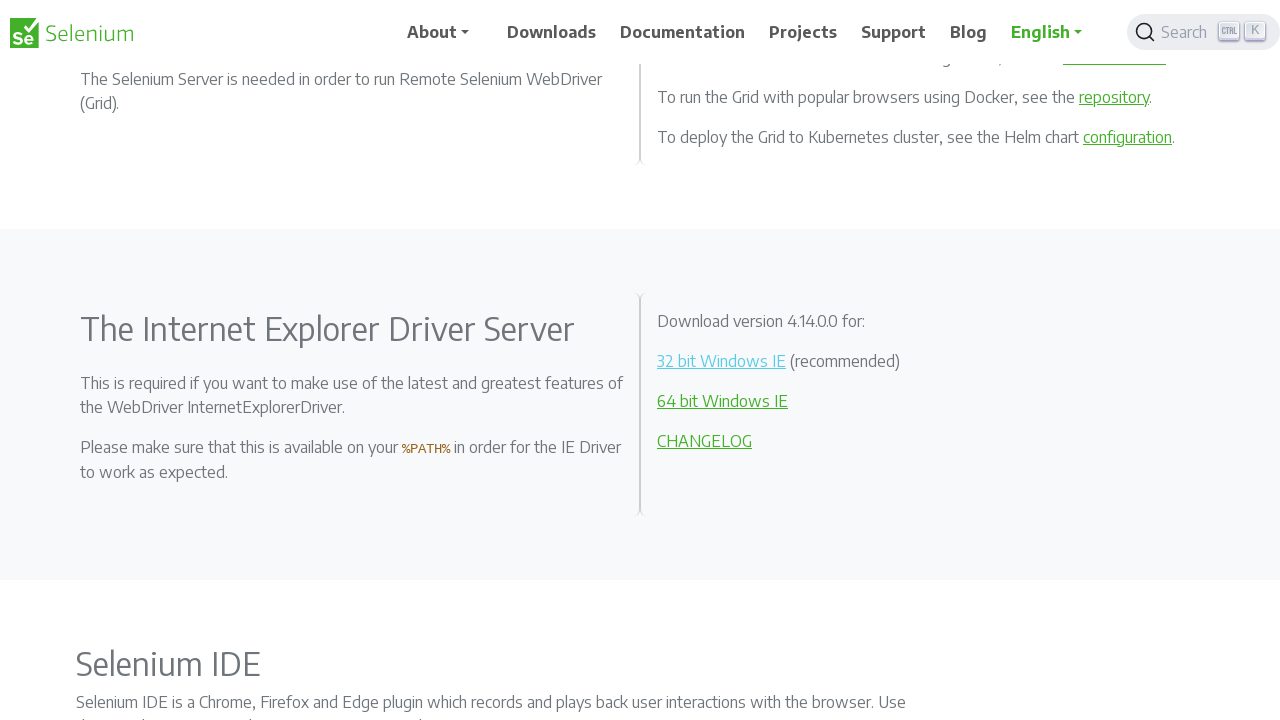